Tests JQuery custom dropdown by clicking to open it, selecting item "19" from the options, and verifying the selection was successful.

Starting URL: http://jqueryui.com/resources/demos/selectmenu/default.html

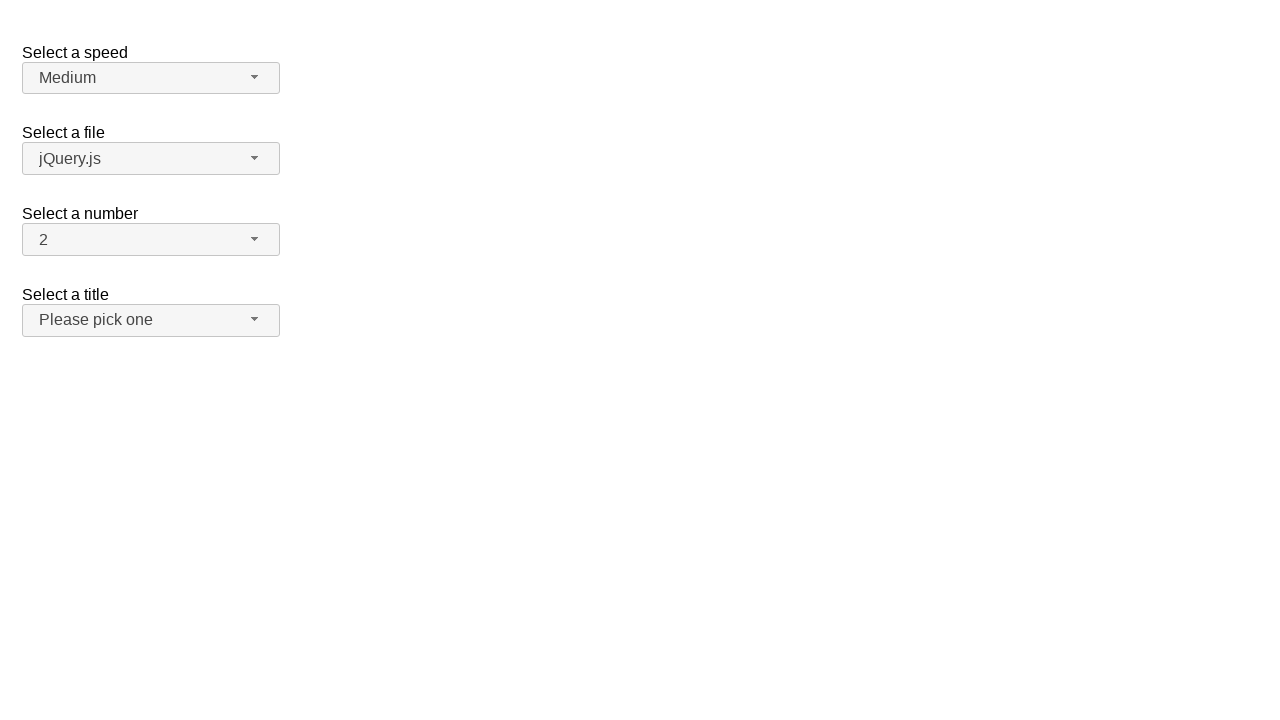

Clicked the dropdown button to open JQuery custom dropdown list at (151, 240) on span#number-button
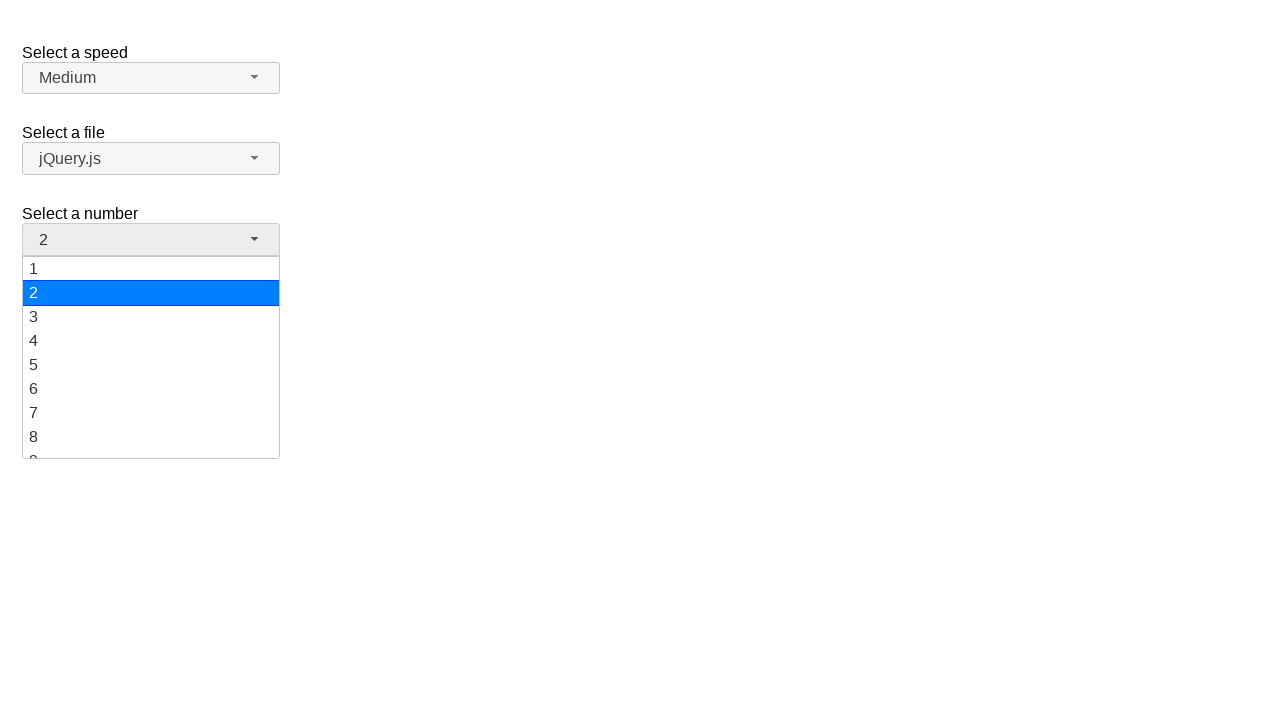

Dropdown options appeared and are ready for selection
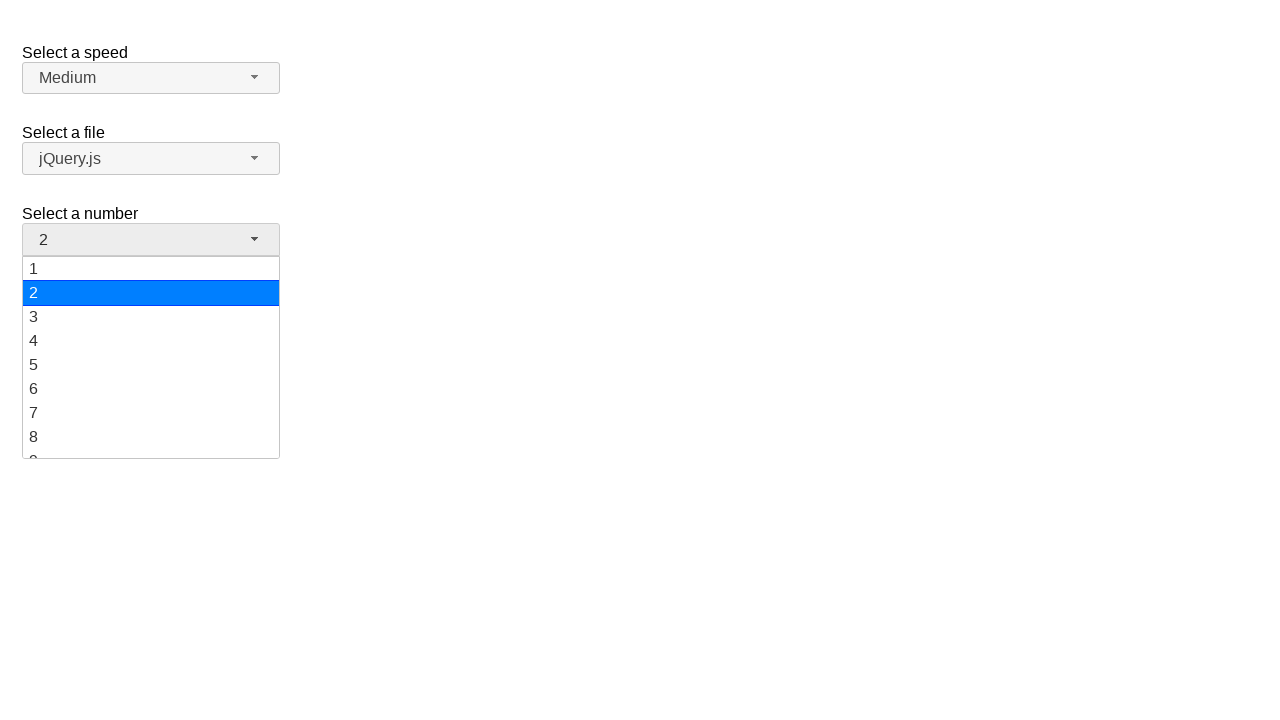

Clicked on option '19' from the dropdown list at (151, 445) on ul#number-menu div[role='option']:has-text('19')
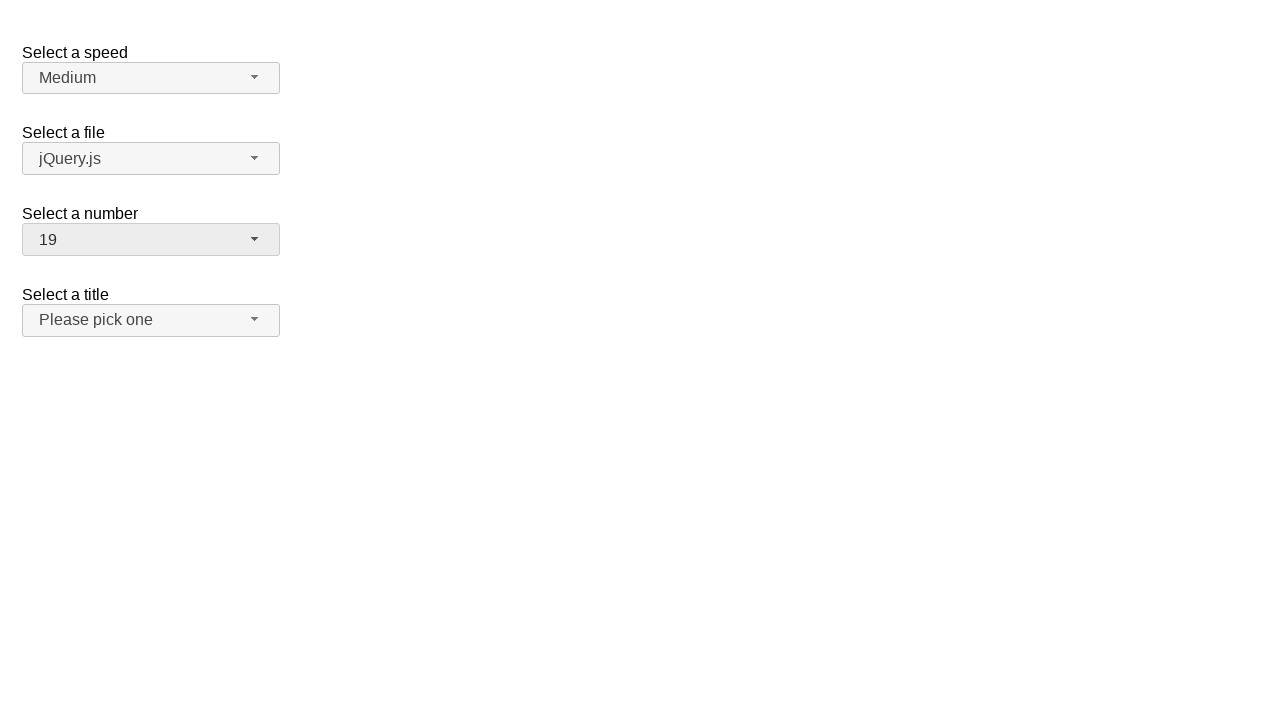

Verified that option '19' was successfully selected in the dropdown
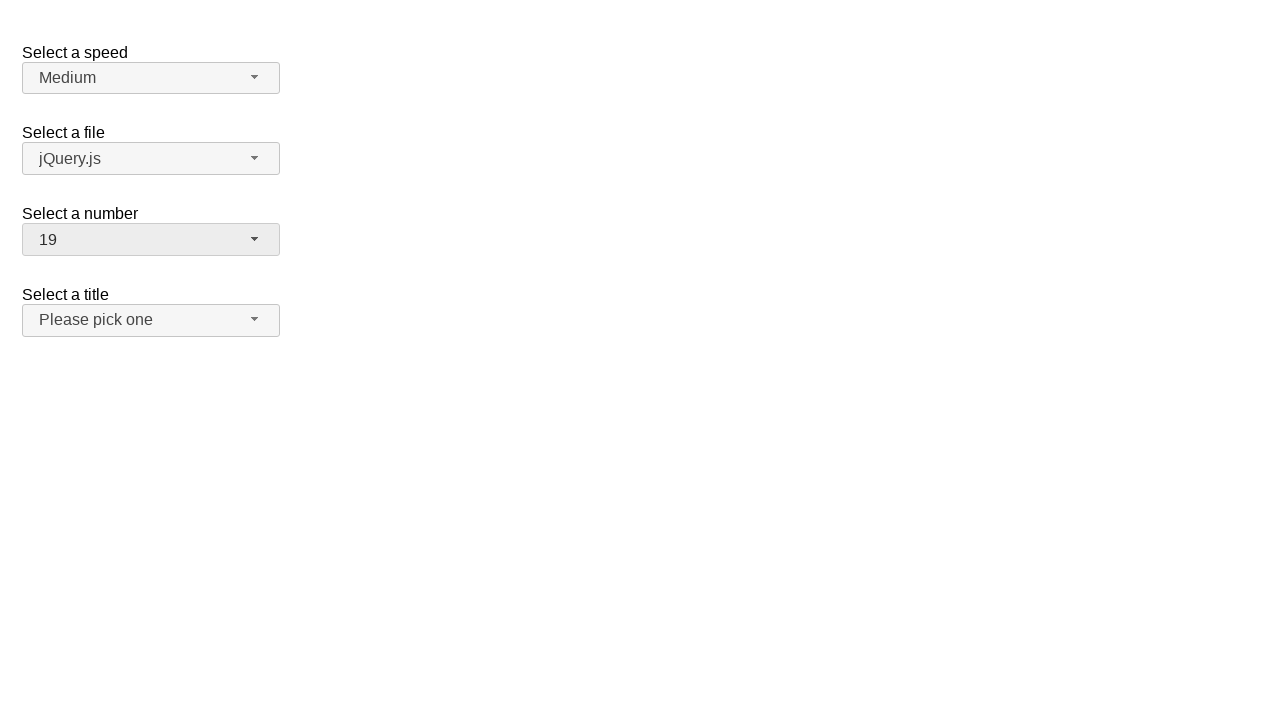

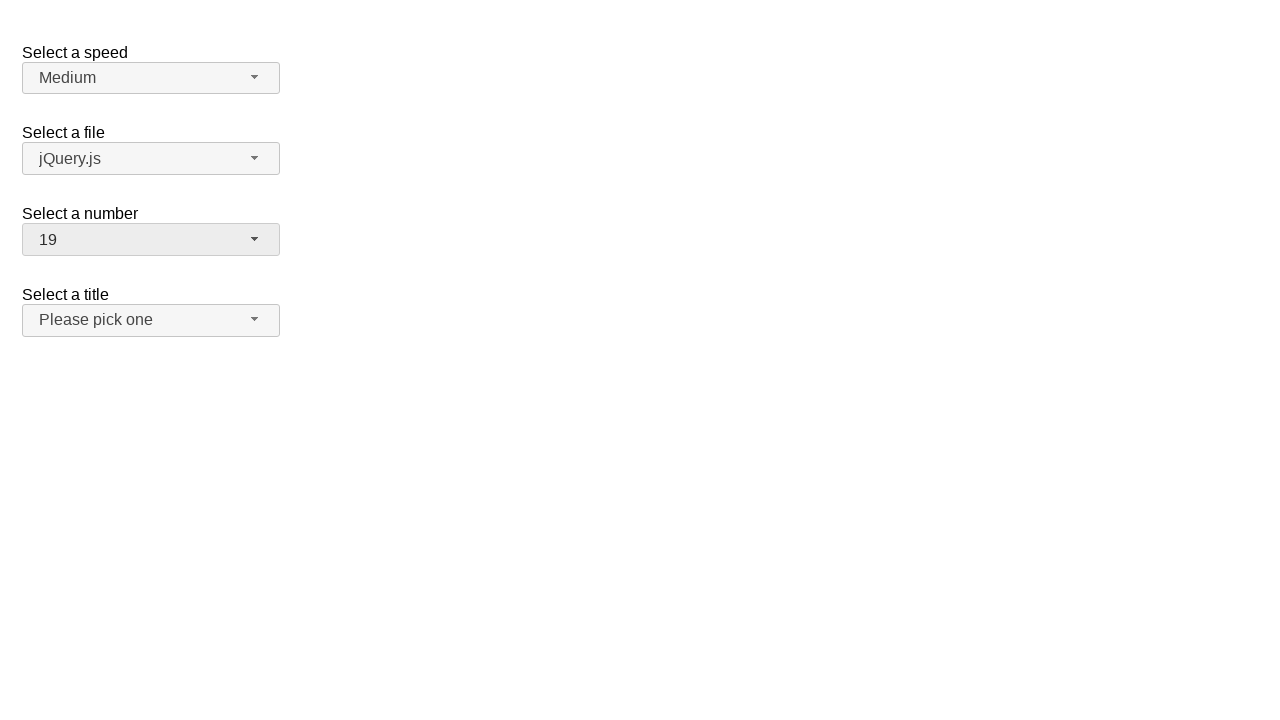